Navigates to the robot ordering website, closes a popup modal, fills out the robot order form with head, body, legs, and address selections, previews the robot, and submits the order.

Starting URL: https://robotsparebinindustries.com/#/robot-order

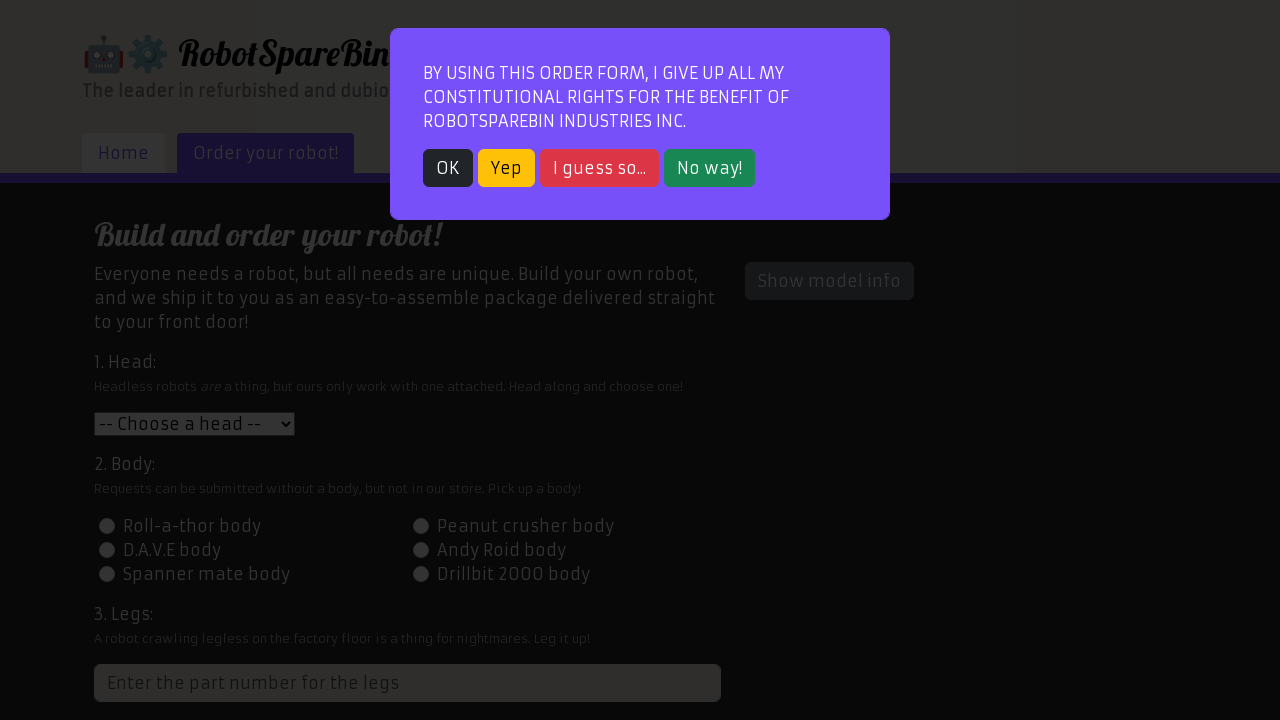

Waited for modal popup OK button to be visible
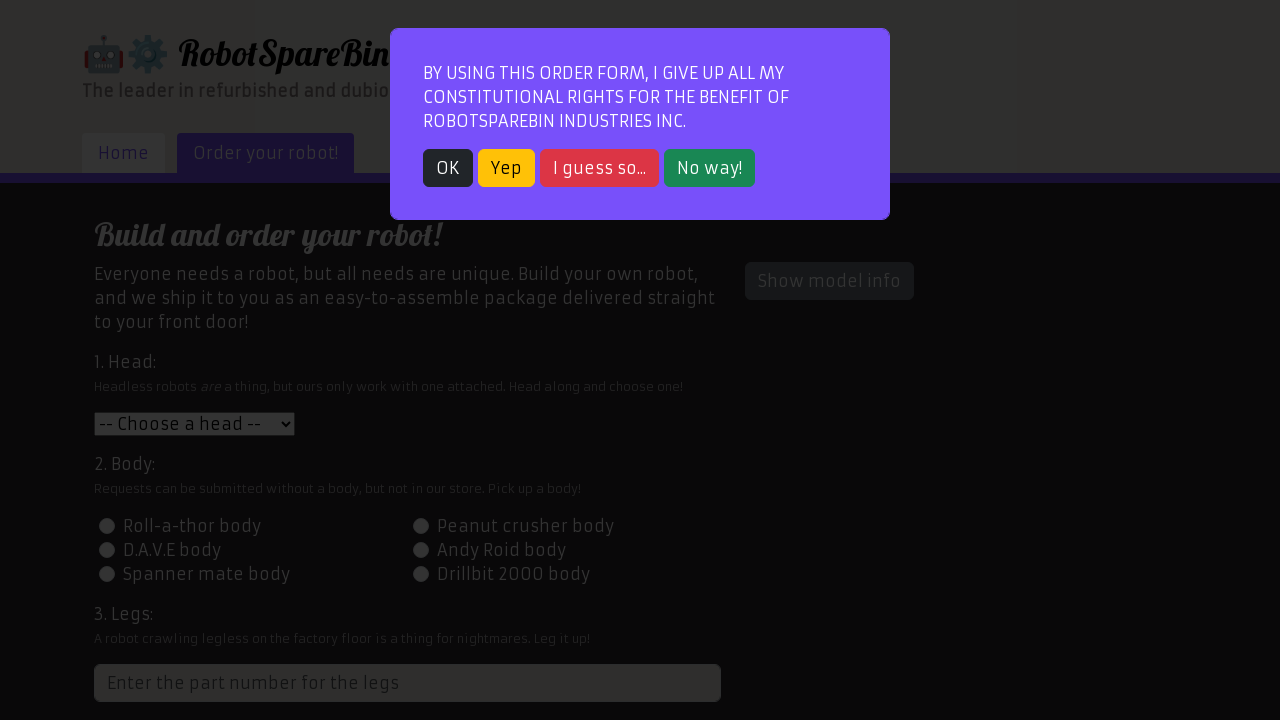

Clicked OK button to close modal popup at (448, 168) on xpath=//*[@id='root']/div/div[2]/div/div/div/div/div/button[1]
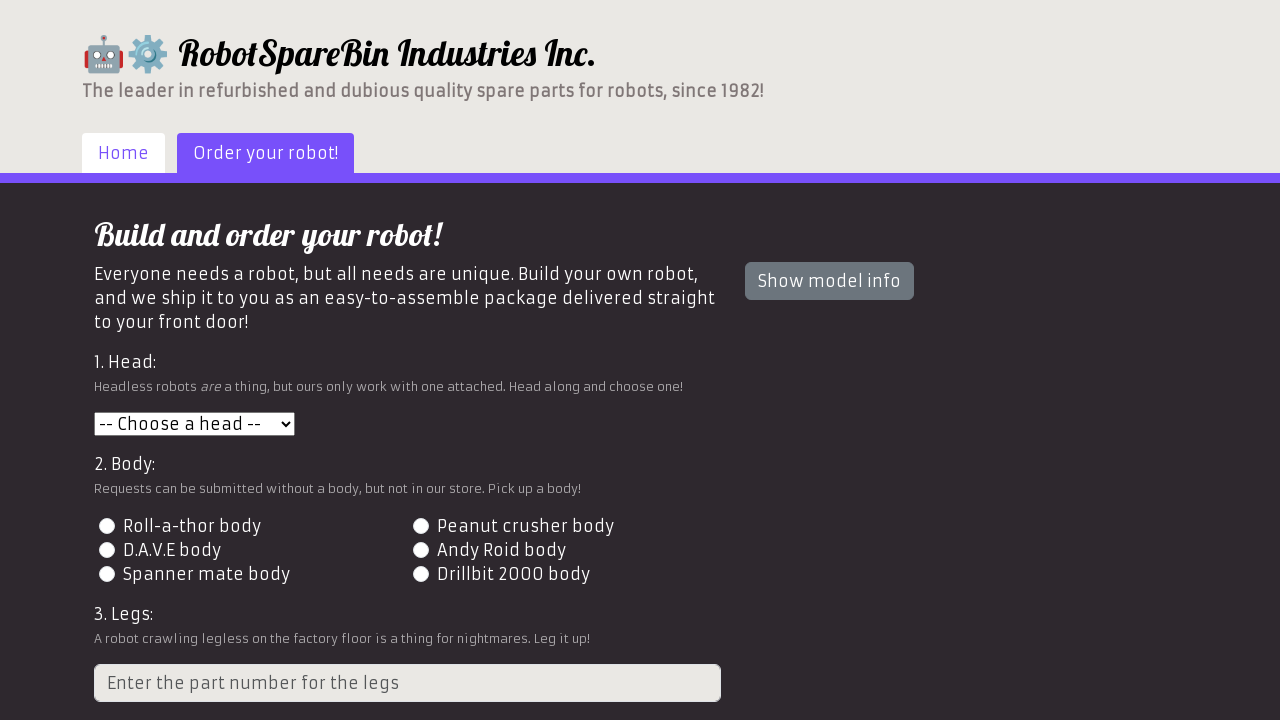

Selected head option 3 from dropdown on #head
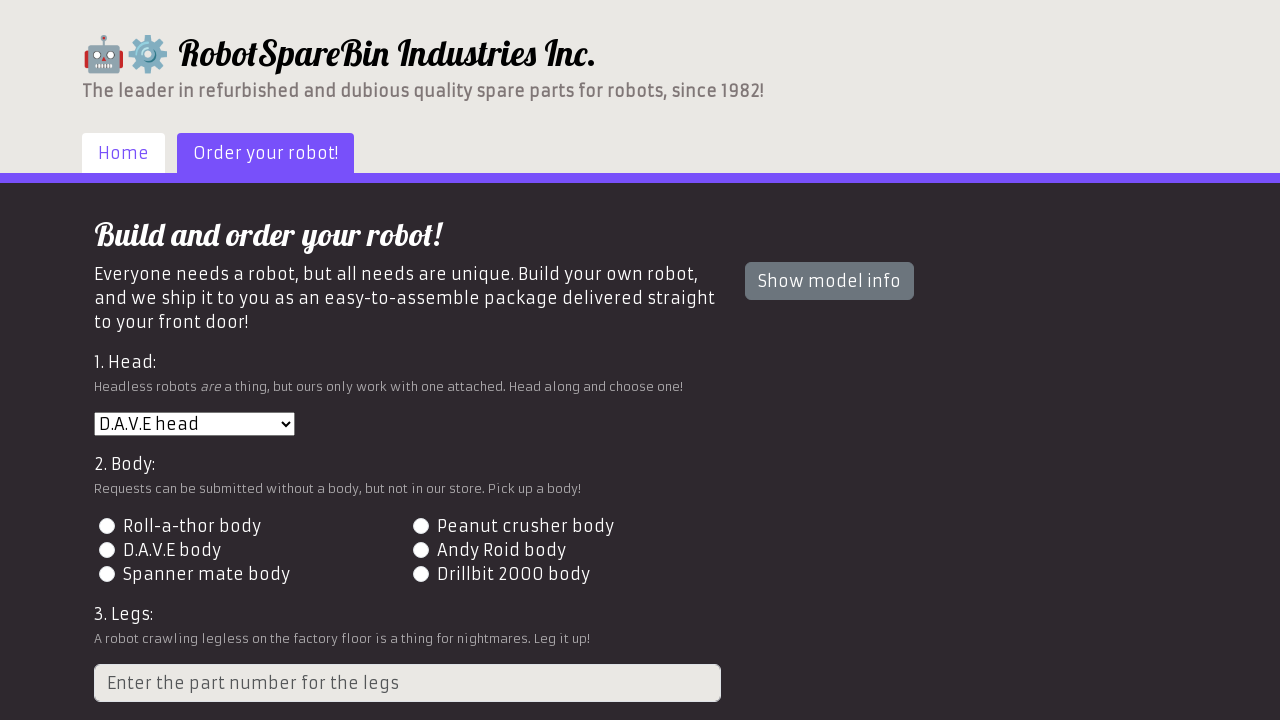

Selected body option 2 at (420, 526) on input[name='body'][value='2']
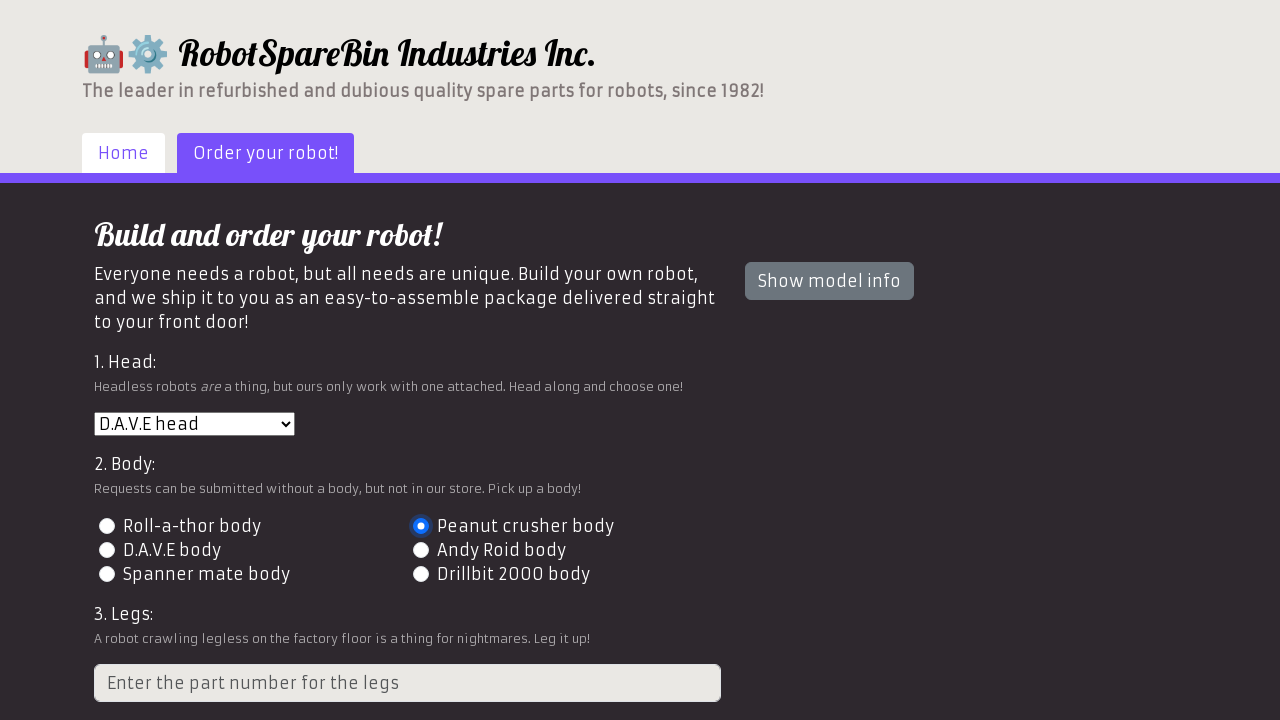

Filled legs field with value 4 on xpath=//html/body/div/div/div[1]/div/div[1]/form/div[3]/input
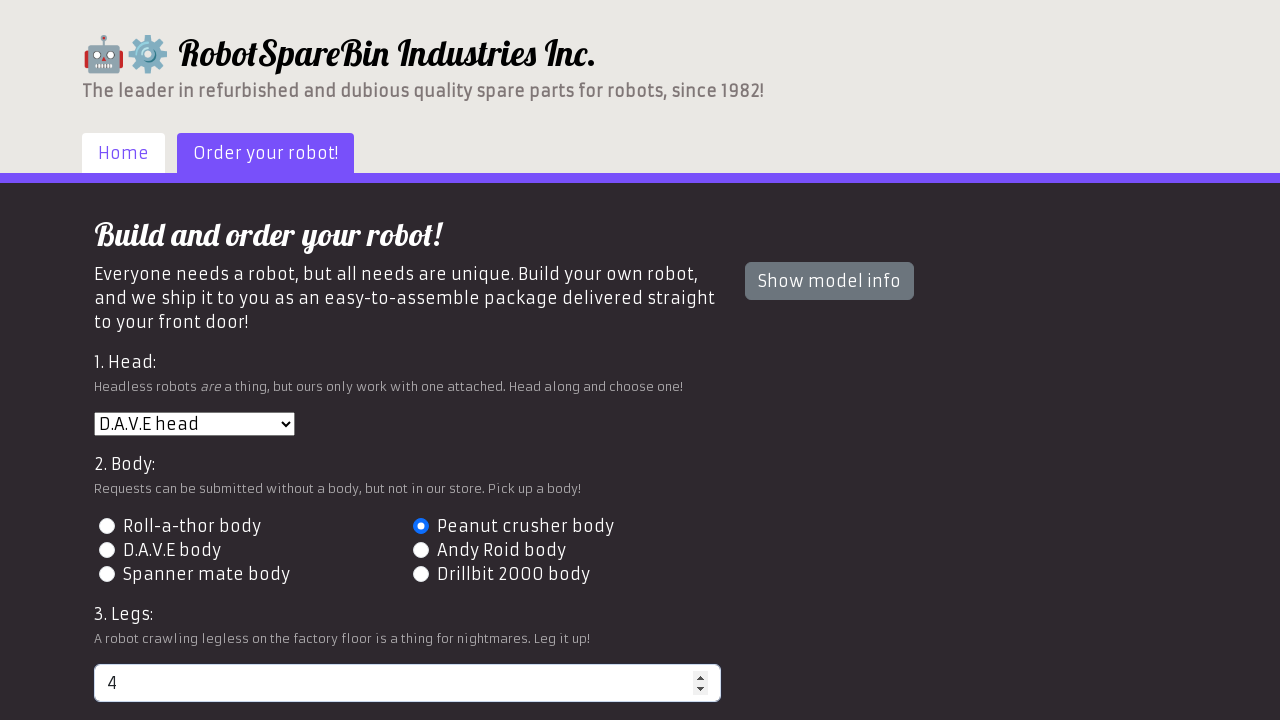

Filled address field with '742 Evergreen Terrace, Springfield' on #address
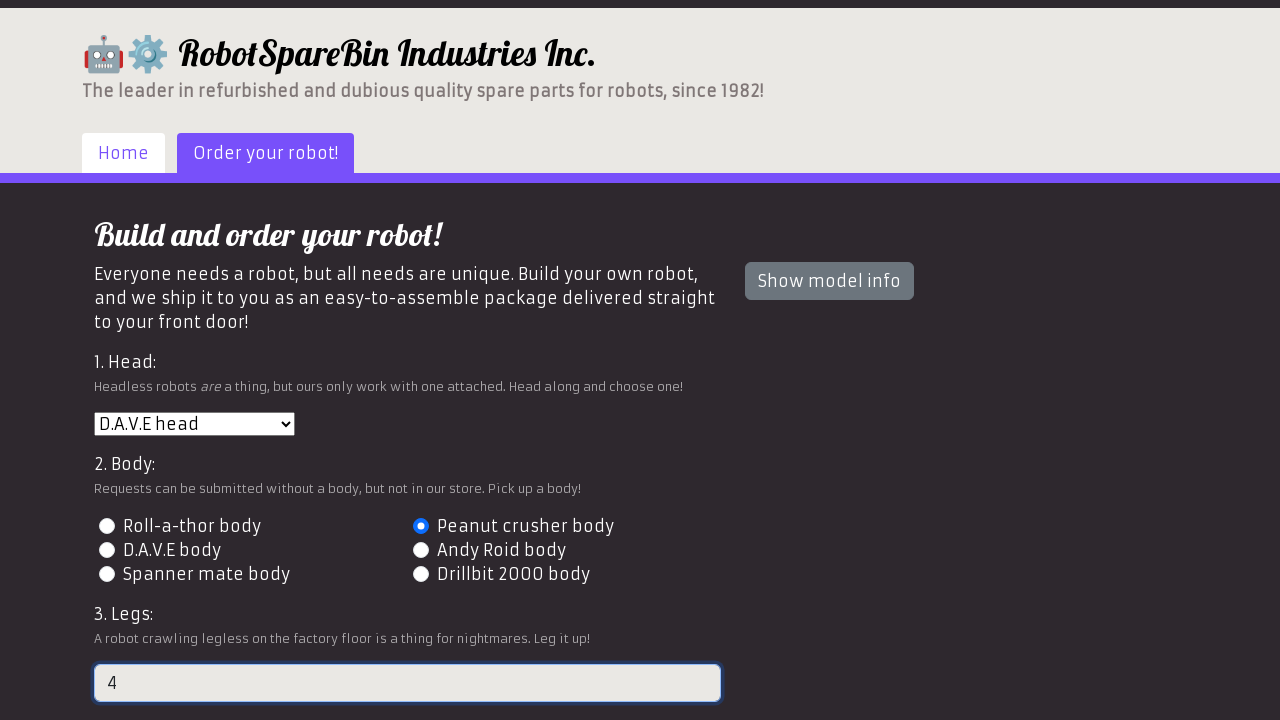

Clicked preview button to view robot at (141, 605) on #preview
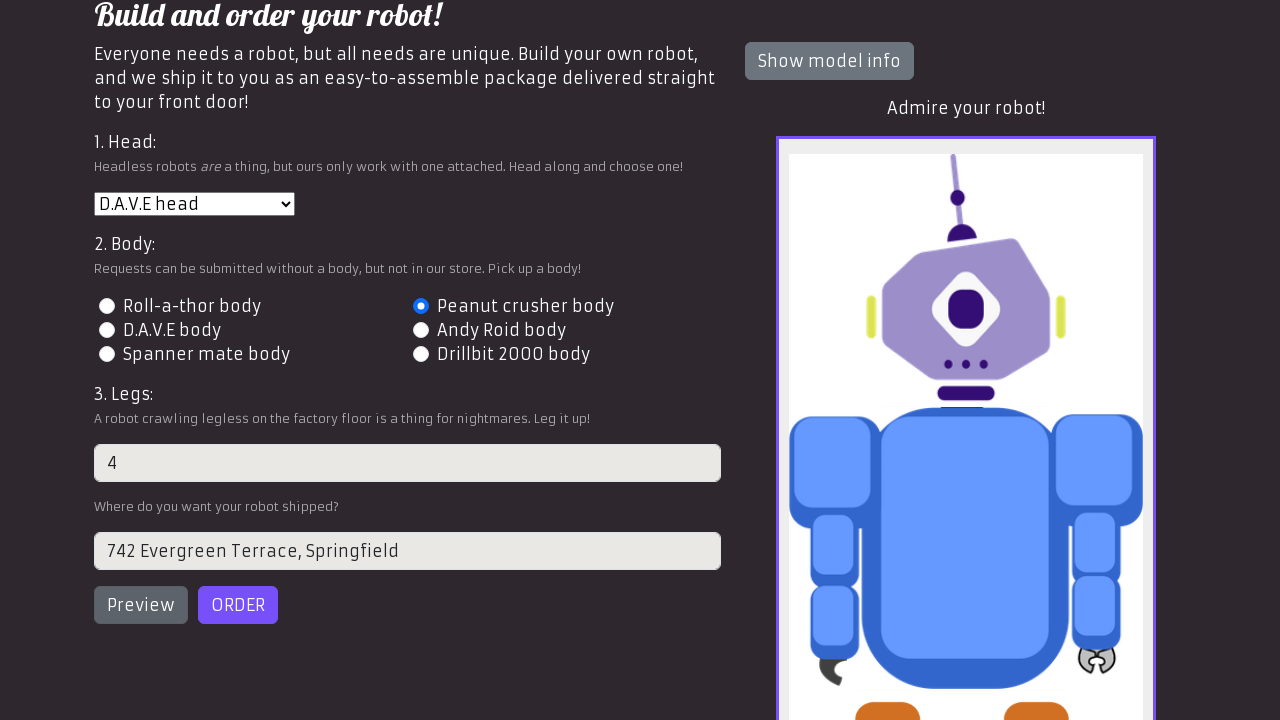

Robot preview image loaded successfully
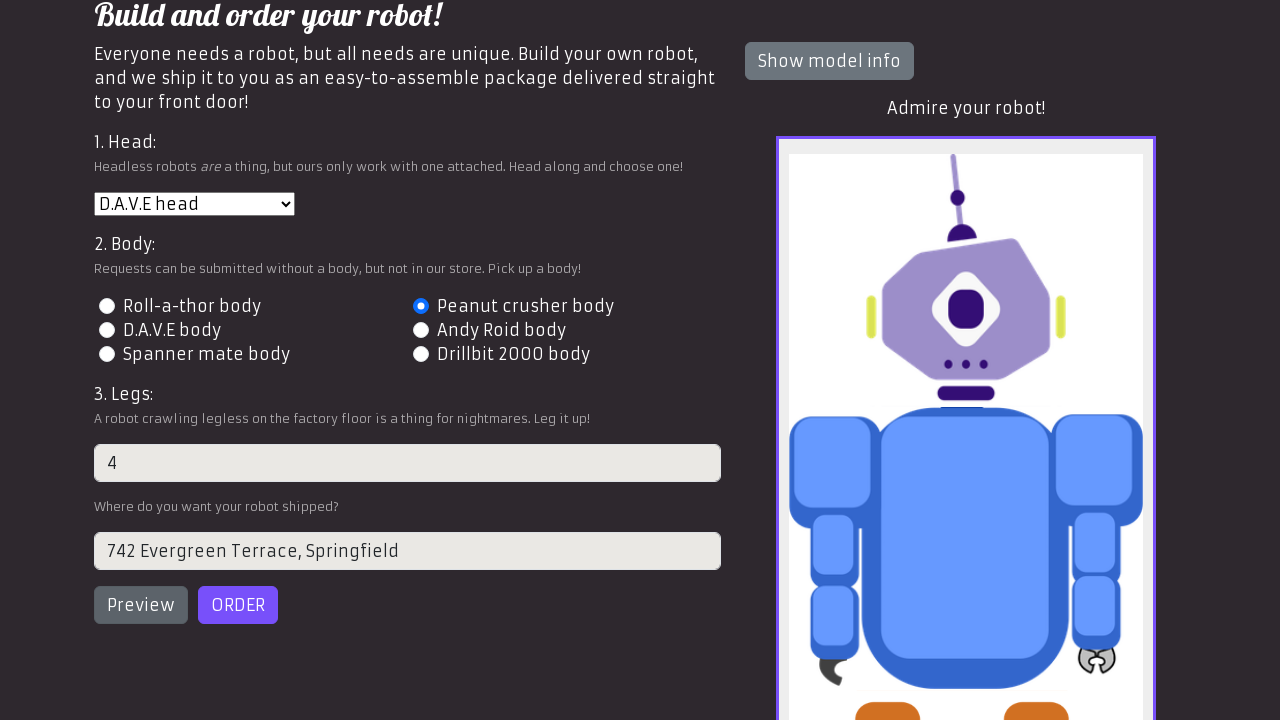

Clicked order button to submit robot order at (238, 605) on #order
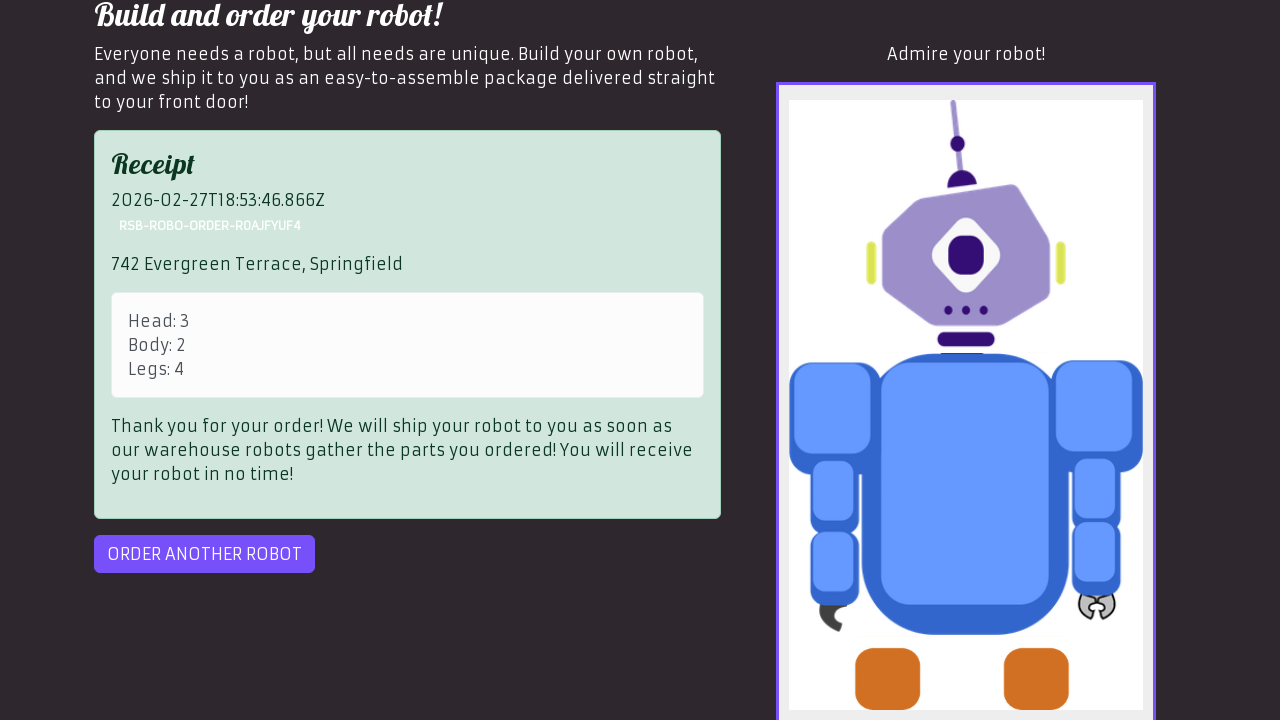

Order receipt displayed, confirming successful order submission
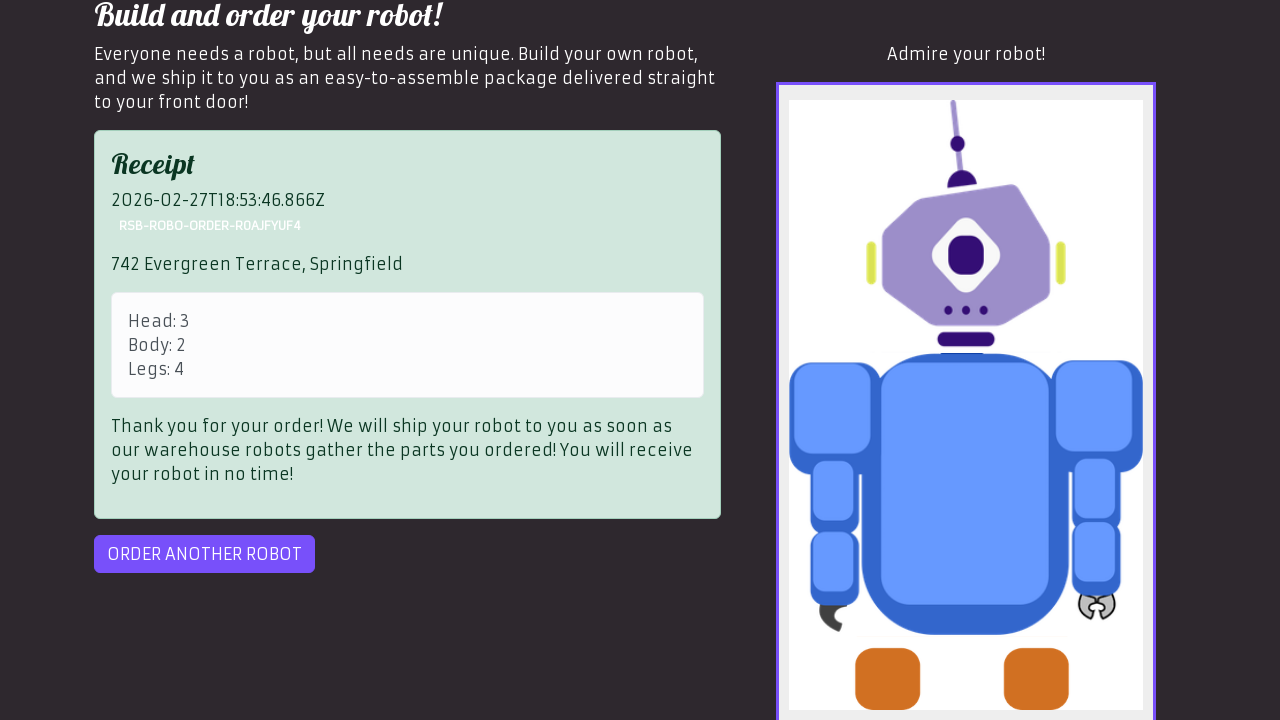

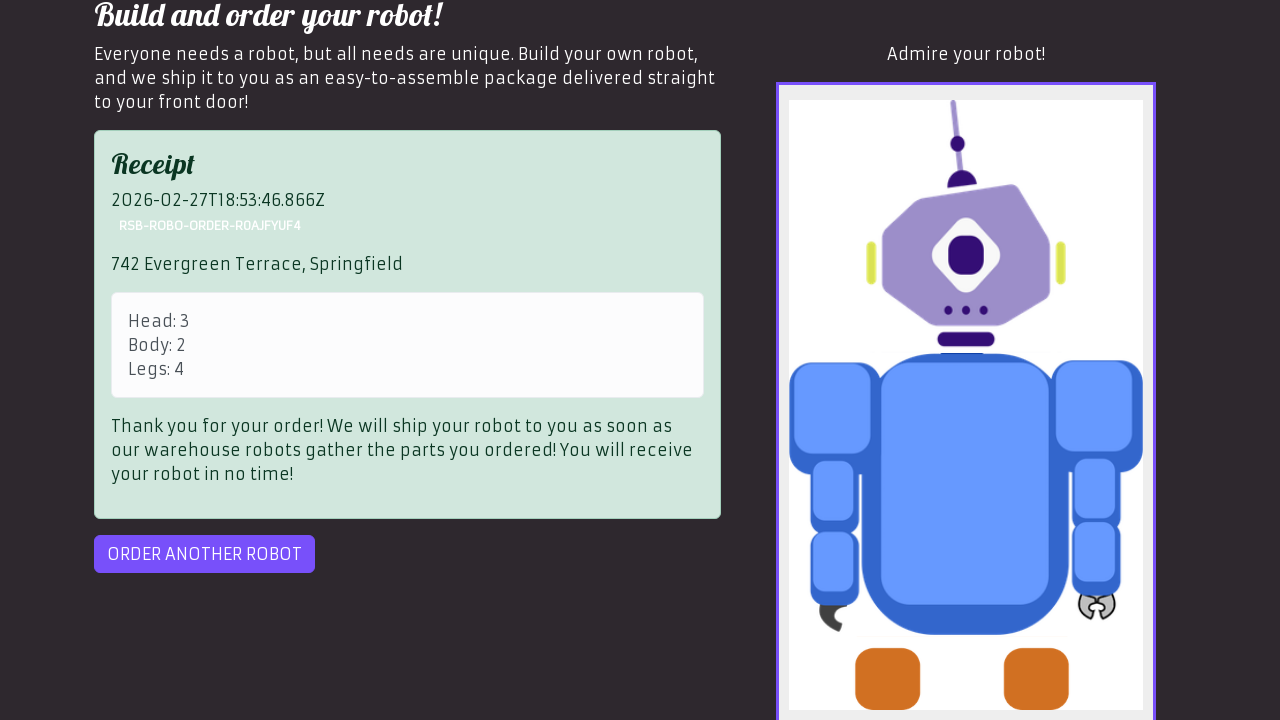